Tests a registration form by filling in first name, last name, and email fields, then submitting and verifying the success message.

Starting URL: http://suninjuly.github.io/registration1.html

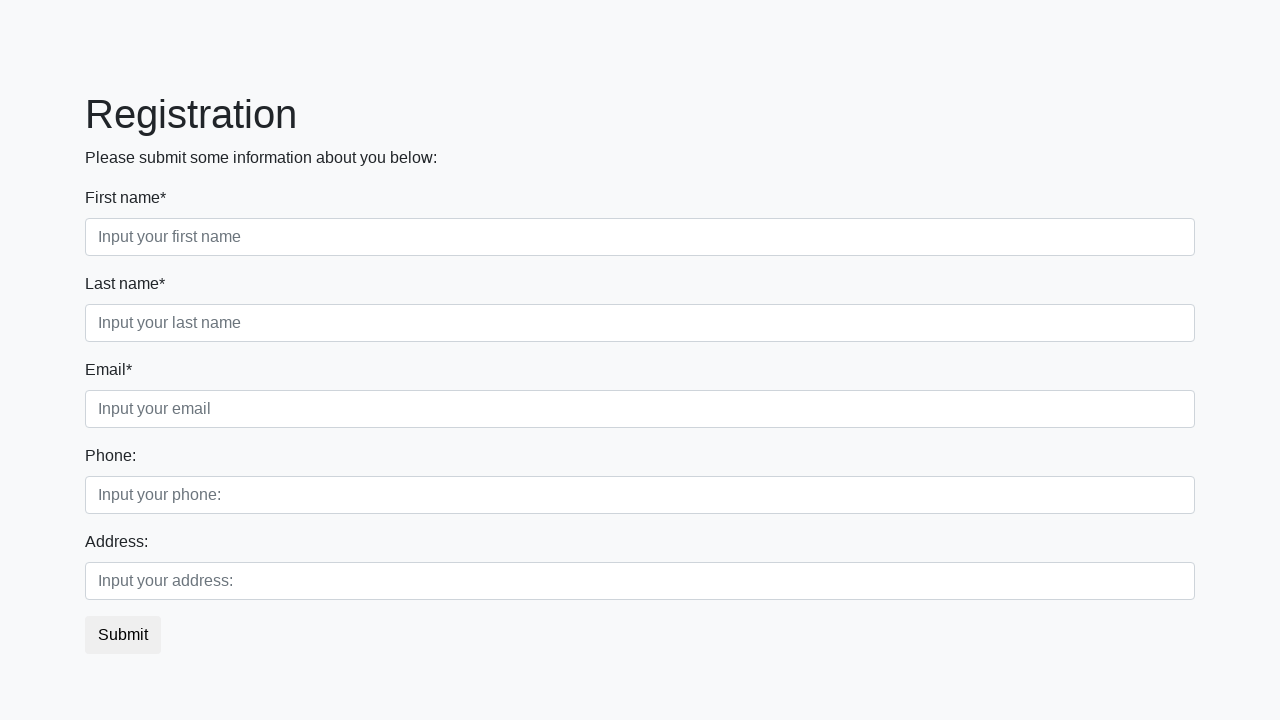

Filled first name field with 'Ivan' on div.first_class input.first[placeholder='Input your first name']
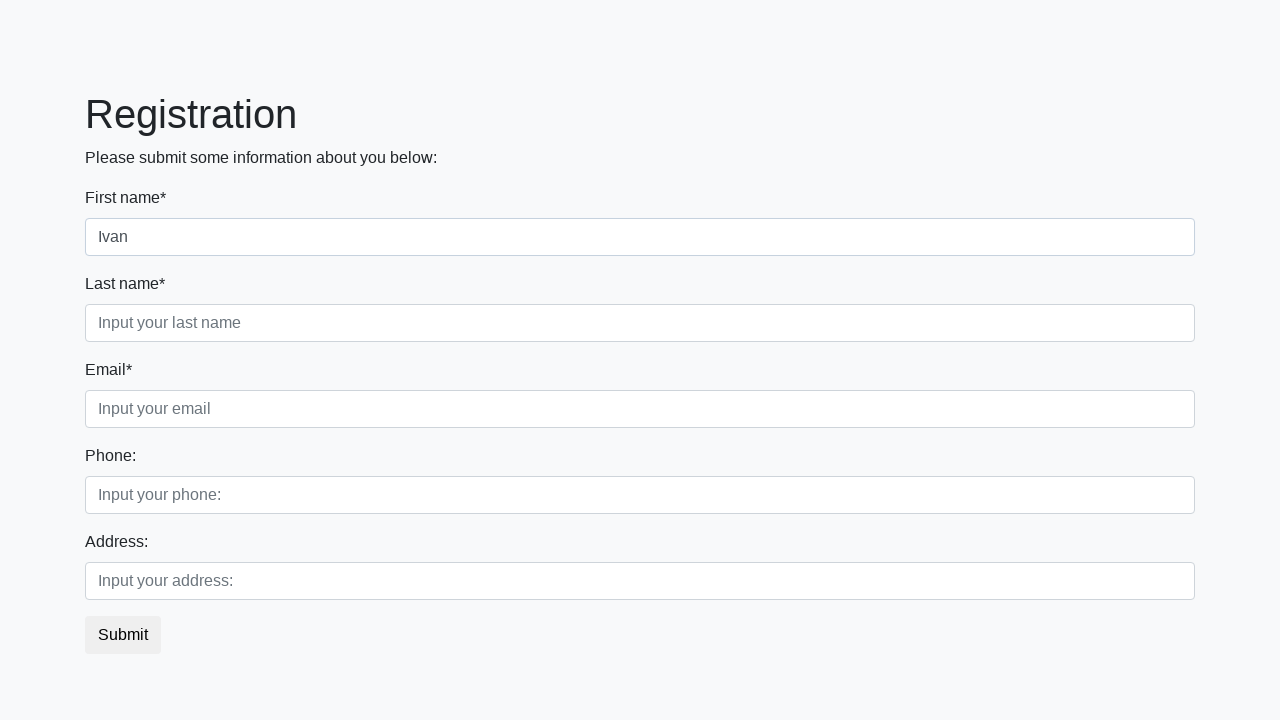

Filled last name field with 'Petrov' on div.second_class input.second[placeholder='Input your last name']
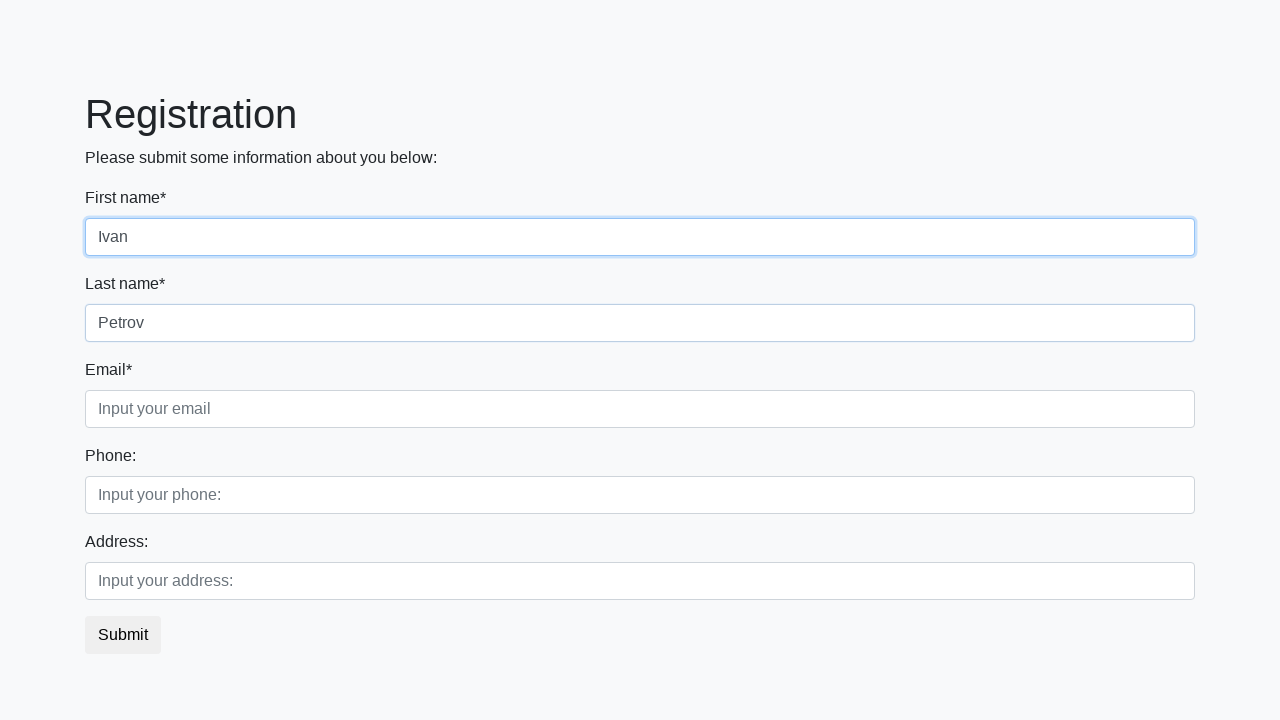

Filled email field with '111@yandex.ru' on div.third_class input.third[placeholder='Input your email']
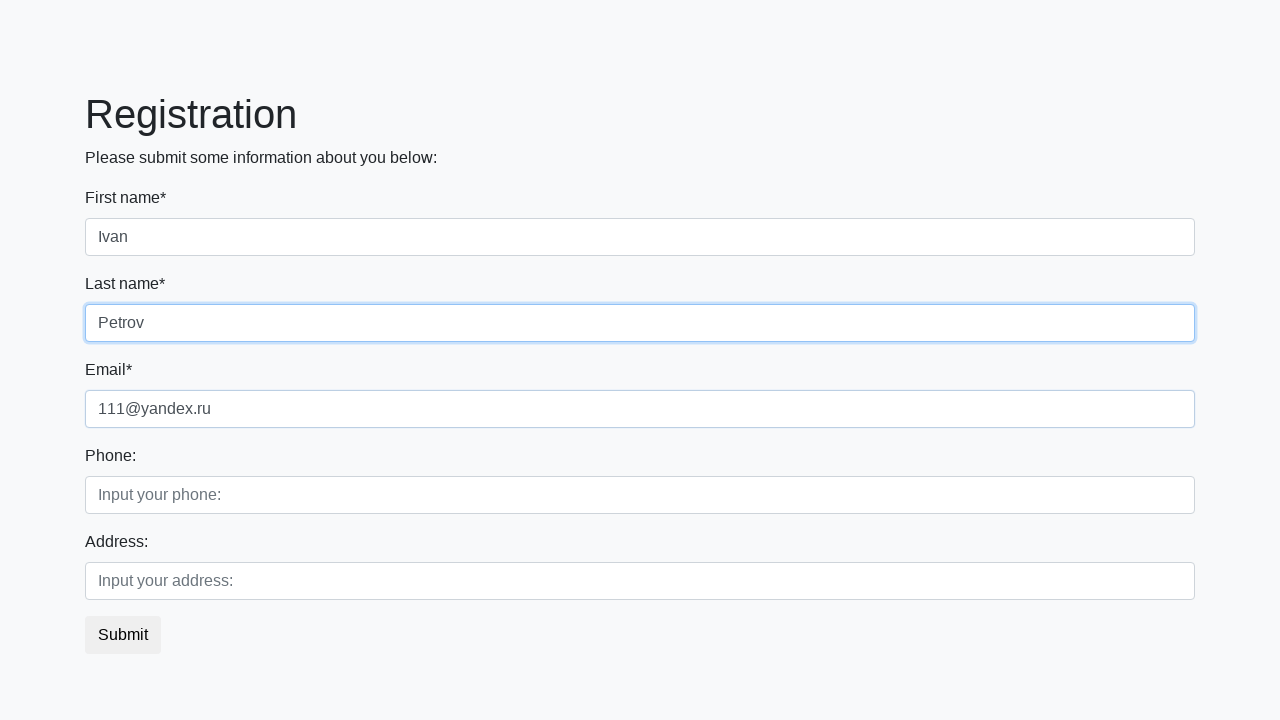

Clicked submit button to register at (123, 635) on button.btn
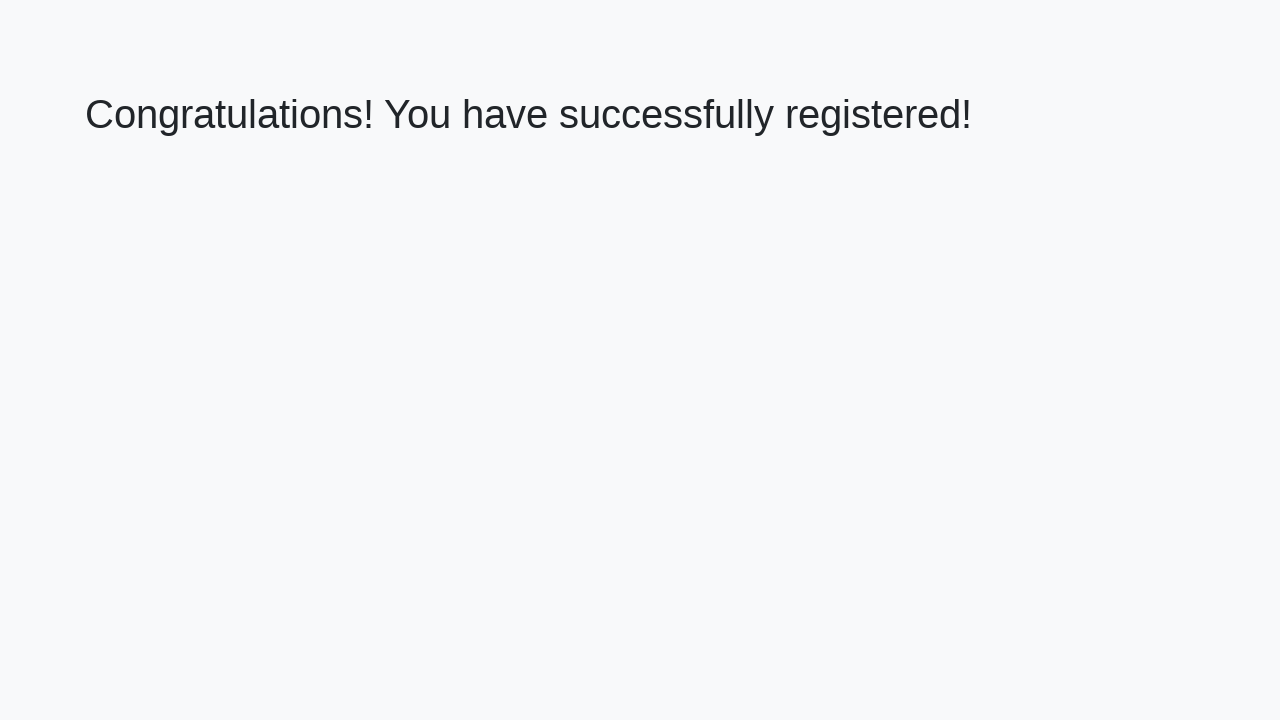

Success message heading loaded
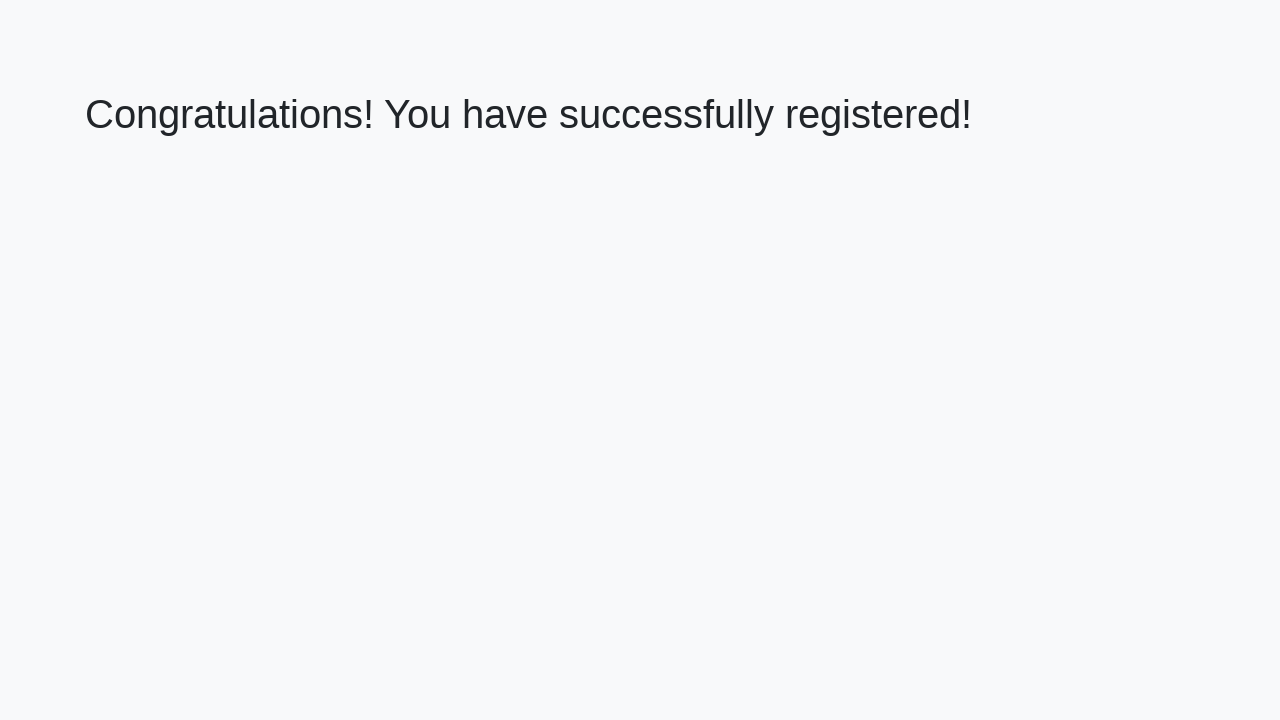

Retrieved success message text
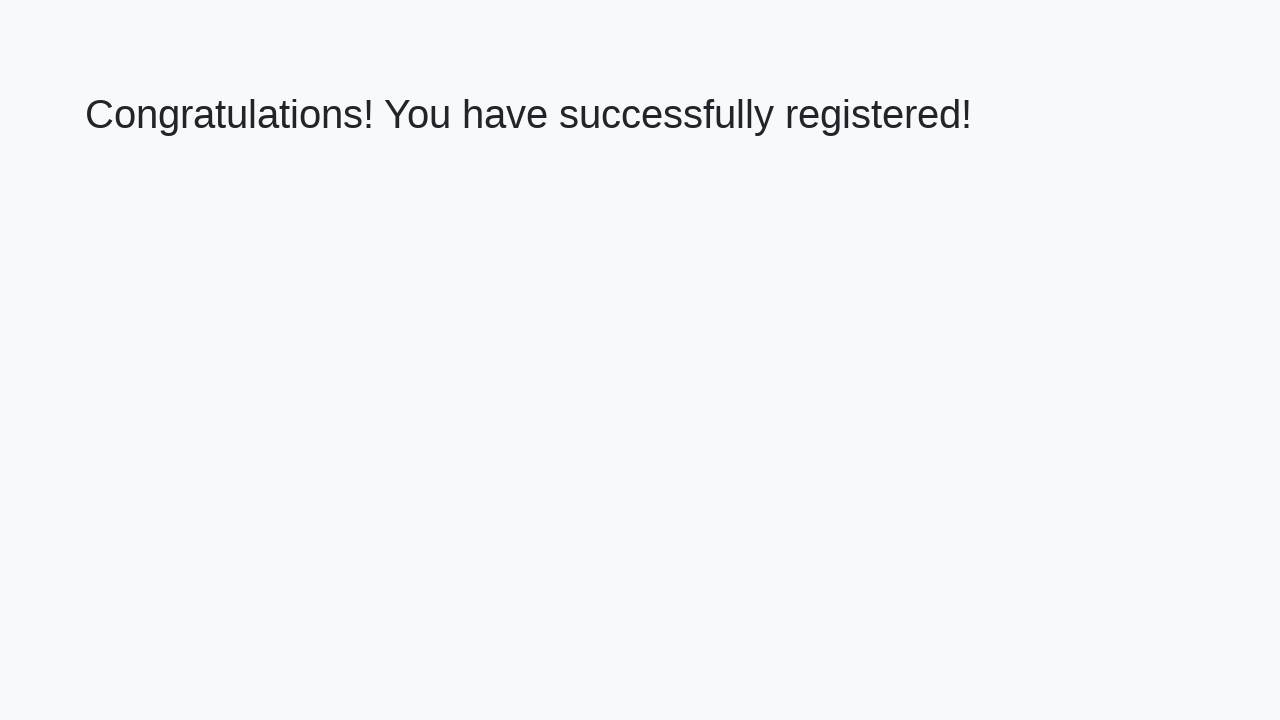

Verified success message: 'Congratulations! You have successfully registered!'
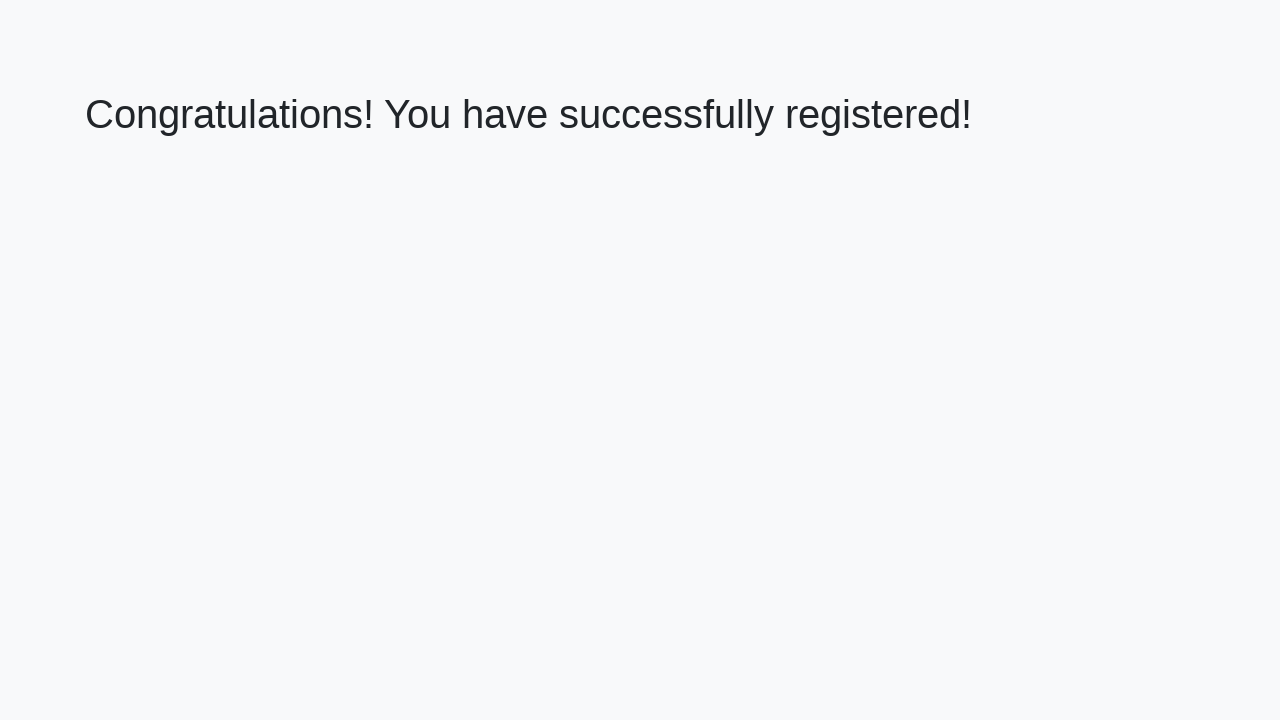

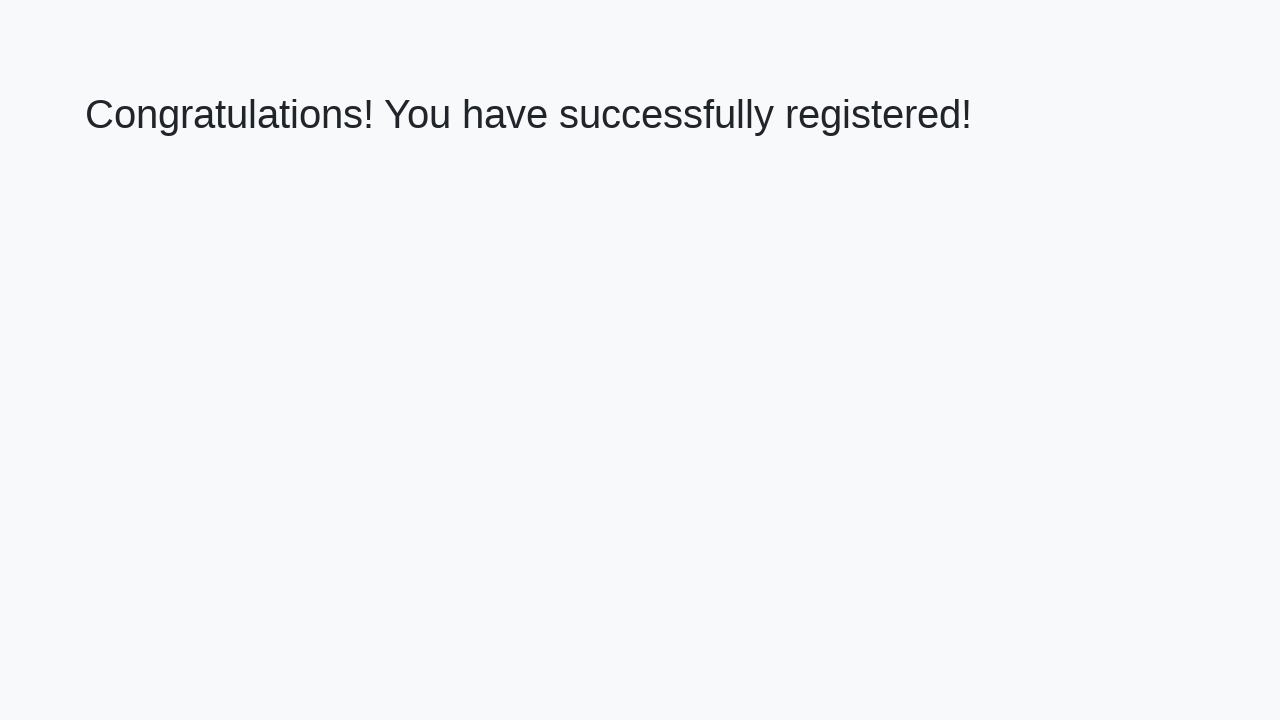